Tests checkbox functionality on a practice form by clicking a hobby checkbox and verifying its selection state

Starting URL: https://demoqa.com/automation-practice-form

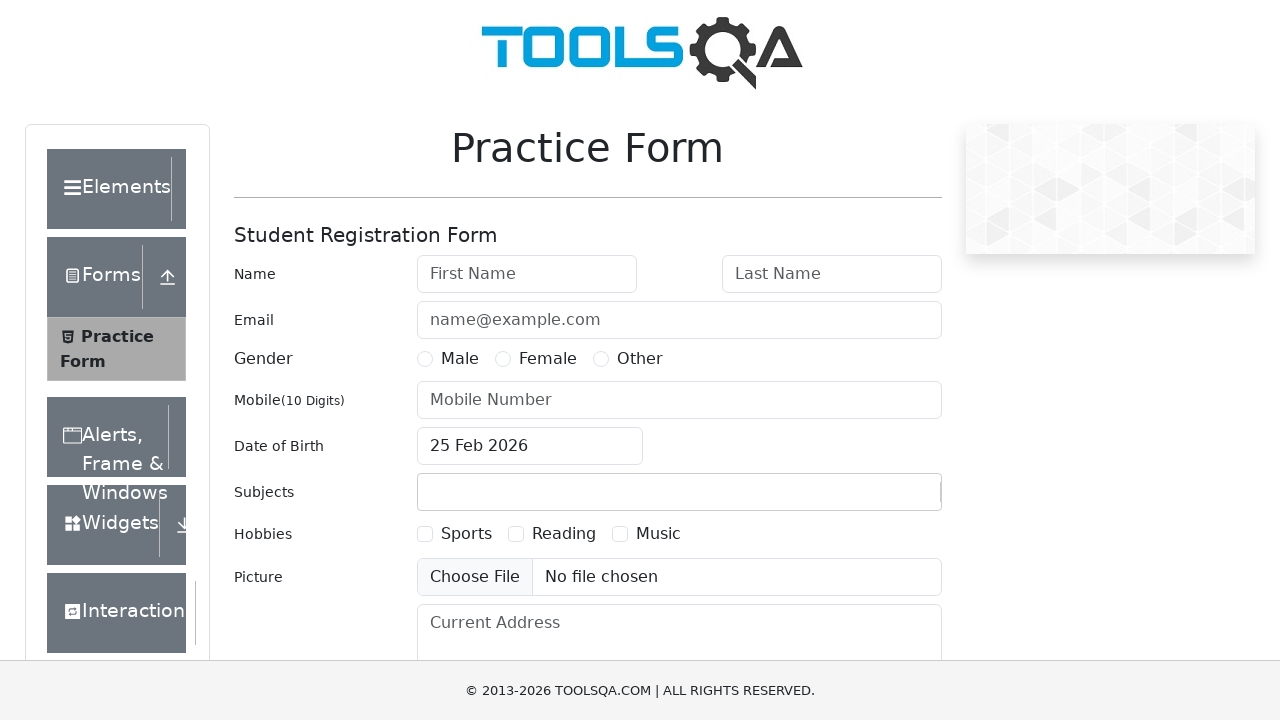

Clicked the label for Sports hobby checkbox at (466, 534) on label[for='hobbies-checkbox-1']
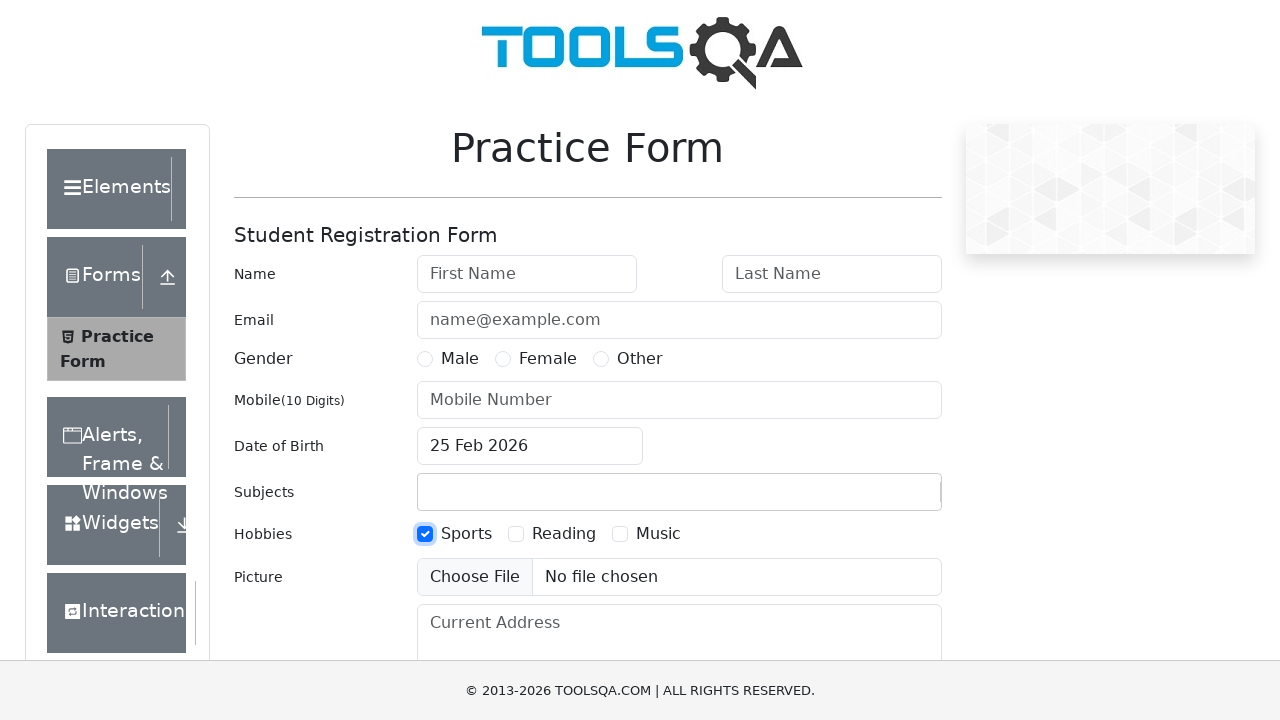

Retrieved Sports hobby checkbox element and checked its selection state
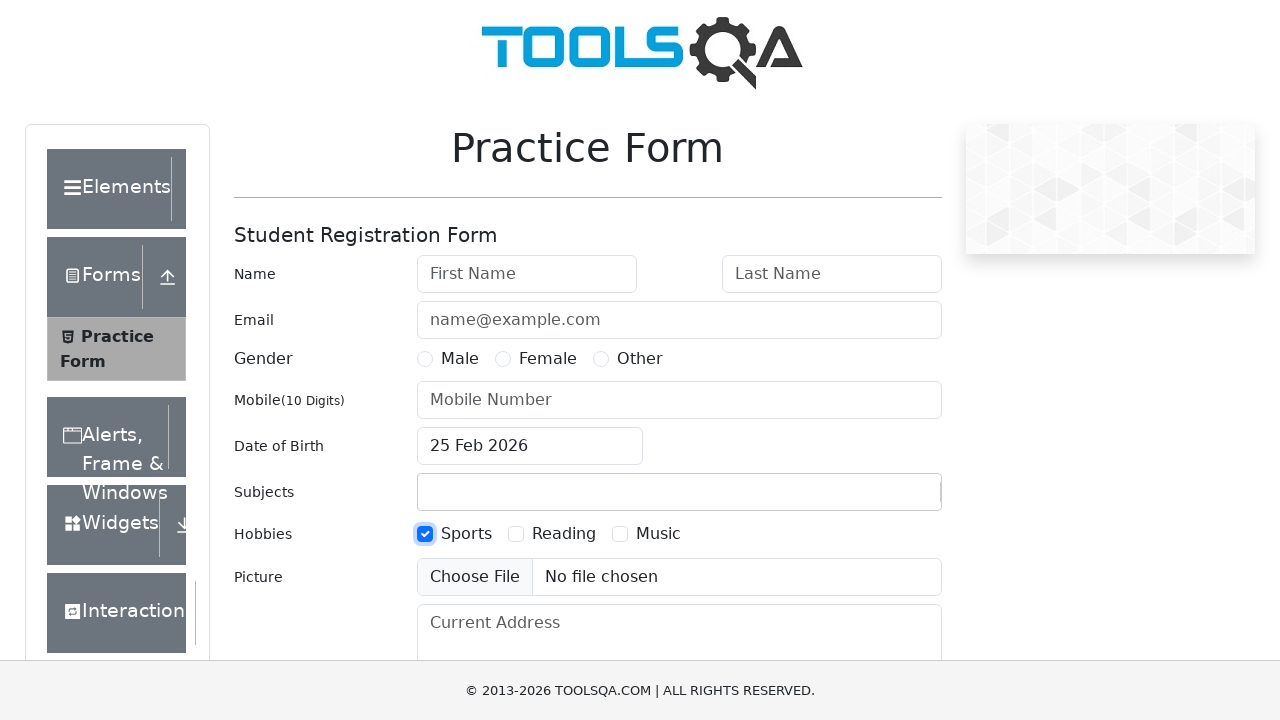

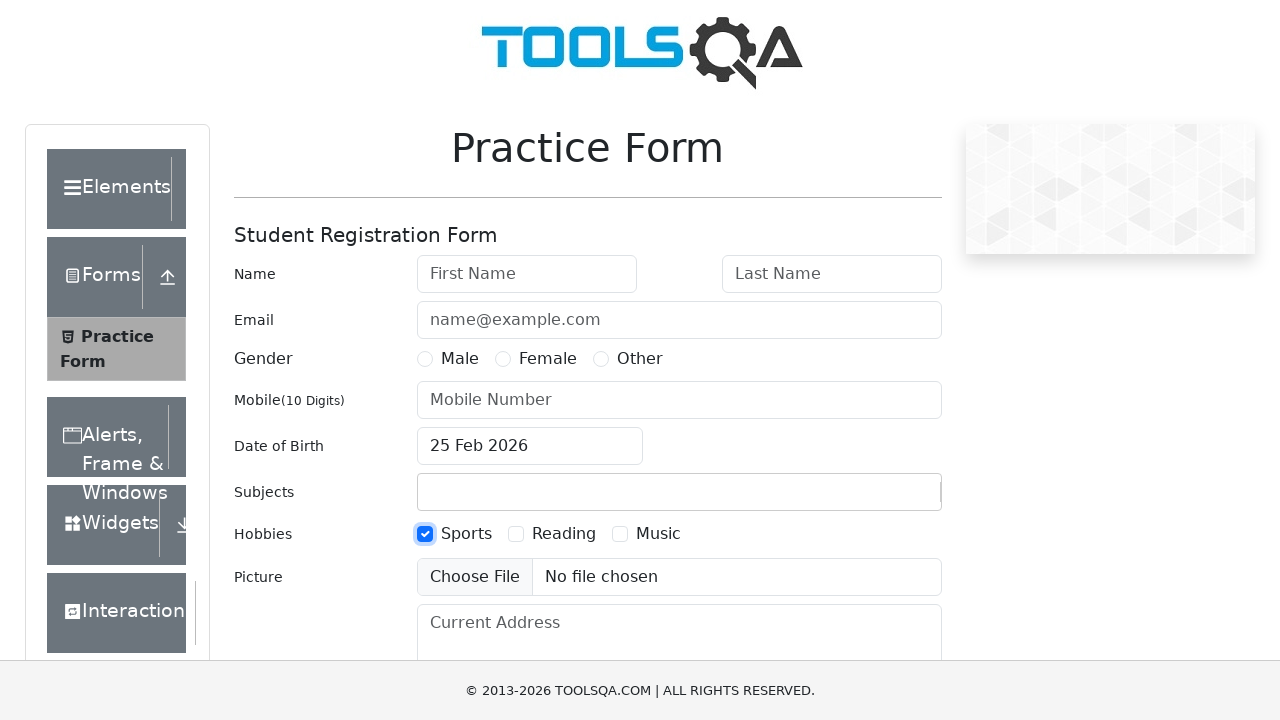